Tests radio button functionality on a demo form by clicking different radio button options and verifying the displayed messages

Starting URL: https://demoqa.com

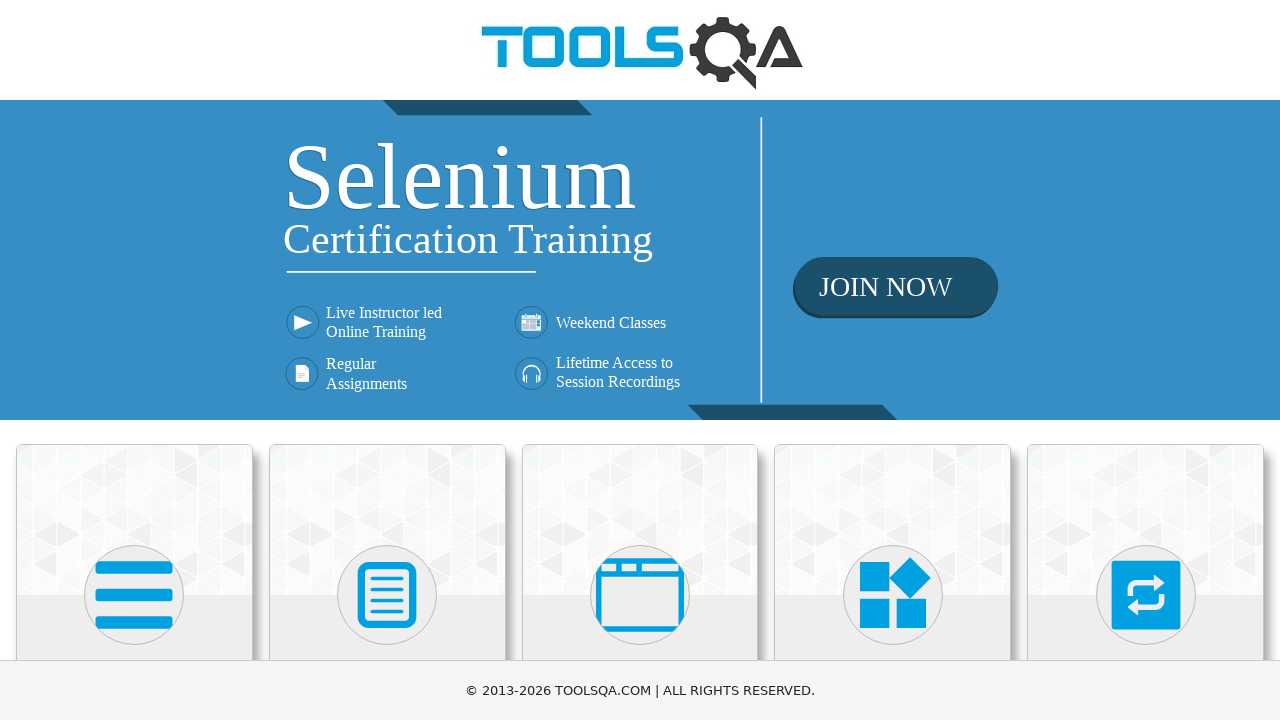

Waited for Elements card to load
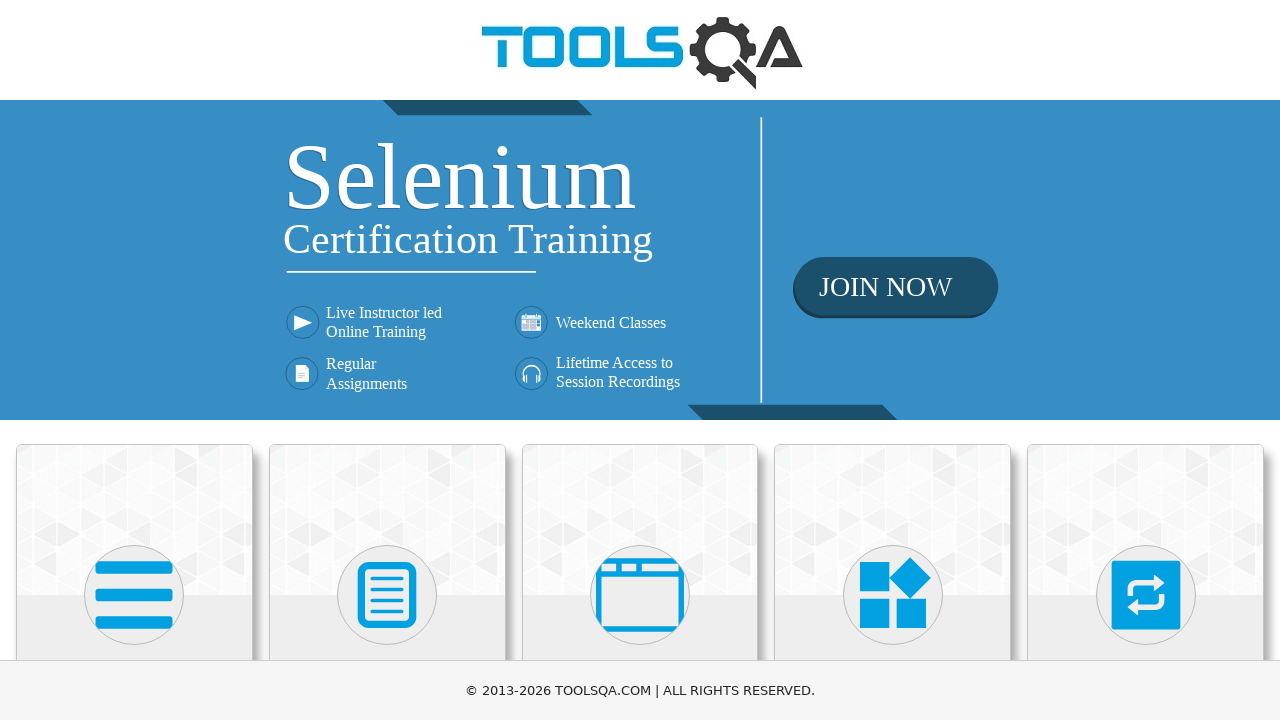

Scrolled Elements card into view
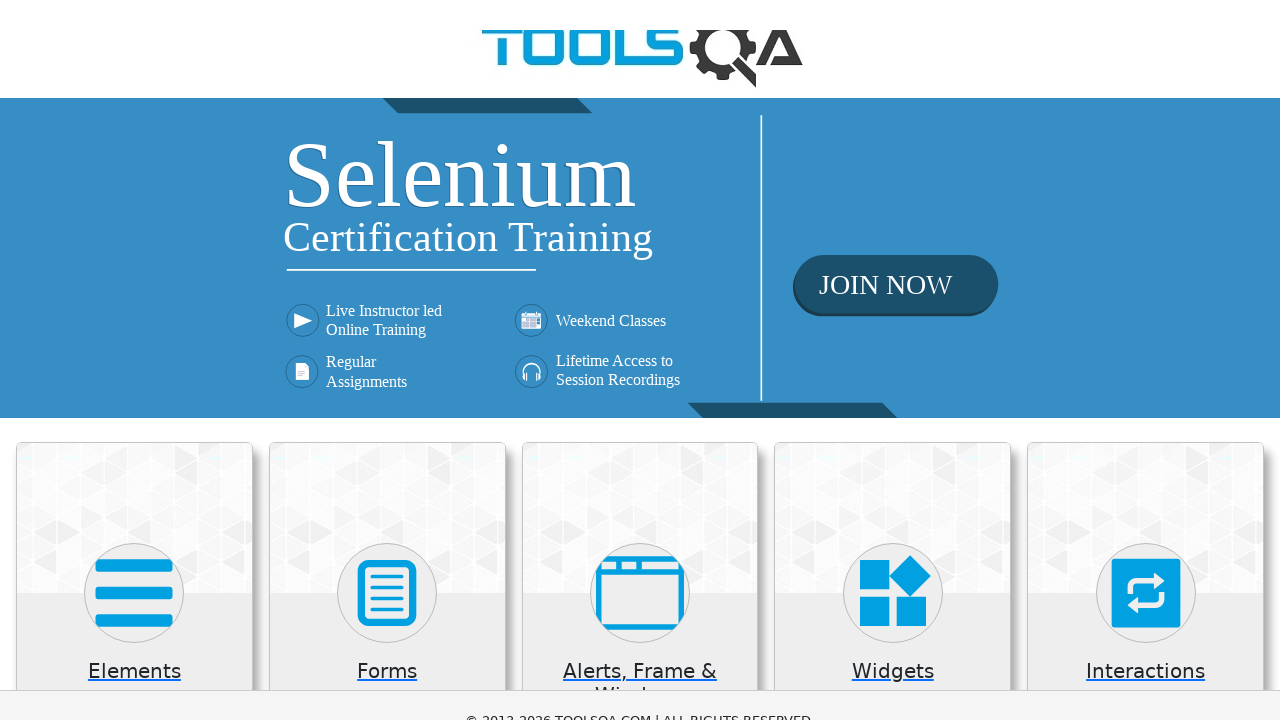

Clicked on Elements card at (134, 12) on xpath=//h5[text()='Elements']
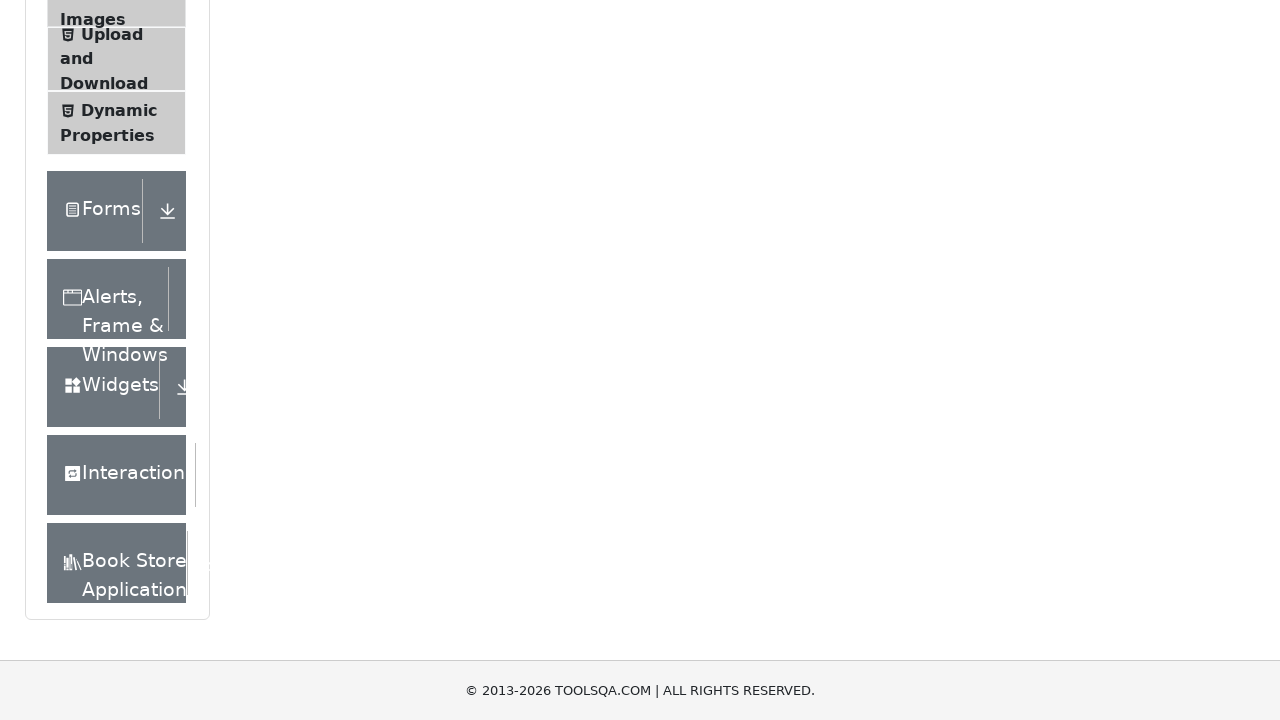

Clicked on Radio Button menu item at (106, 348) on xpath=//li[@id='item-2']//span[text()='Radio Button']
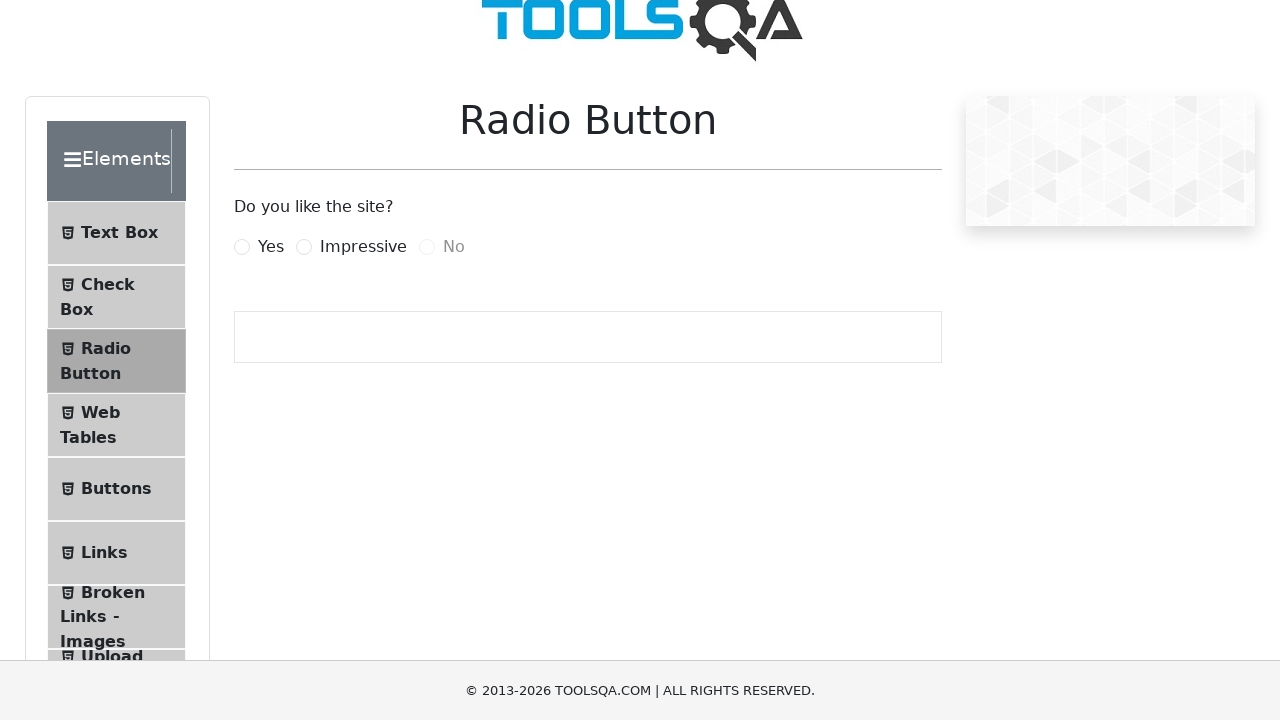

Clicked on 'Yes' radio button at (271, 247) on xpath=//label[@for='yesRadio']
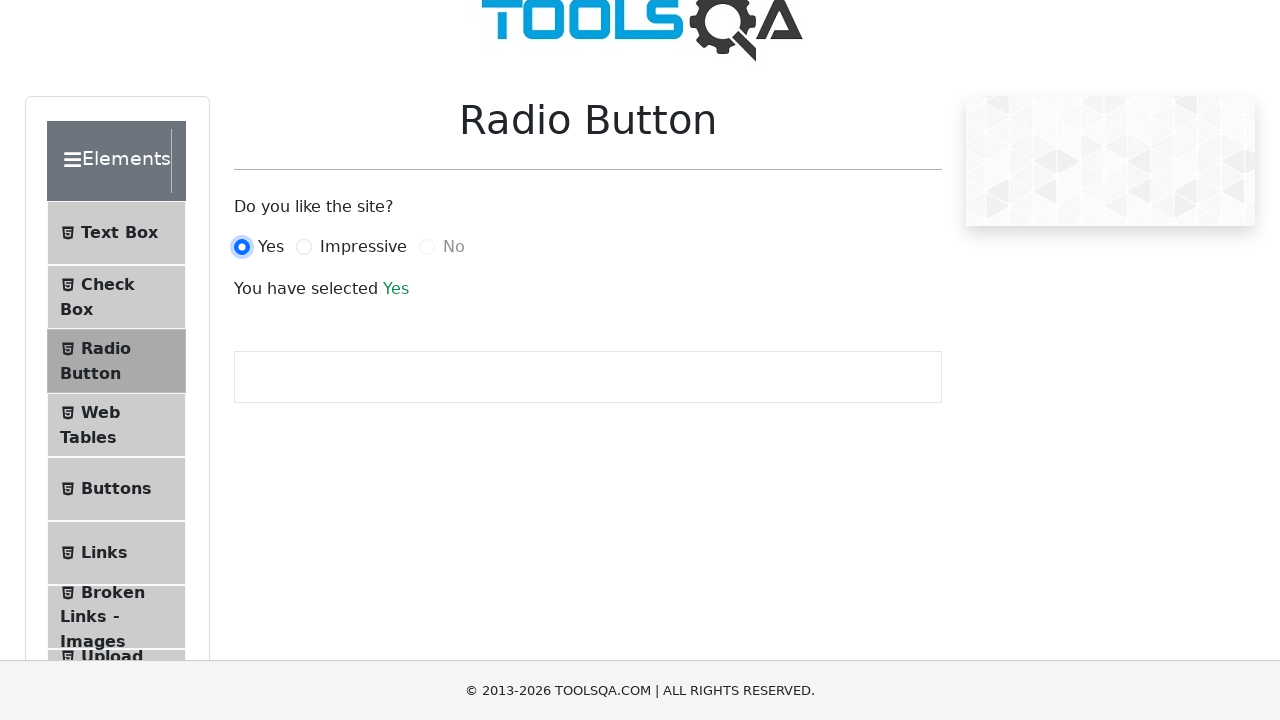

Verified success message appeared for 'Yes' selection
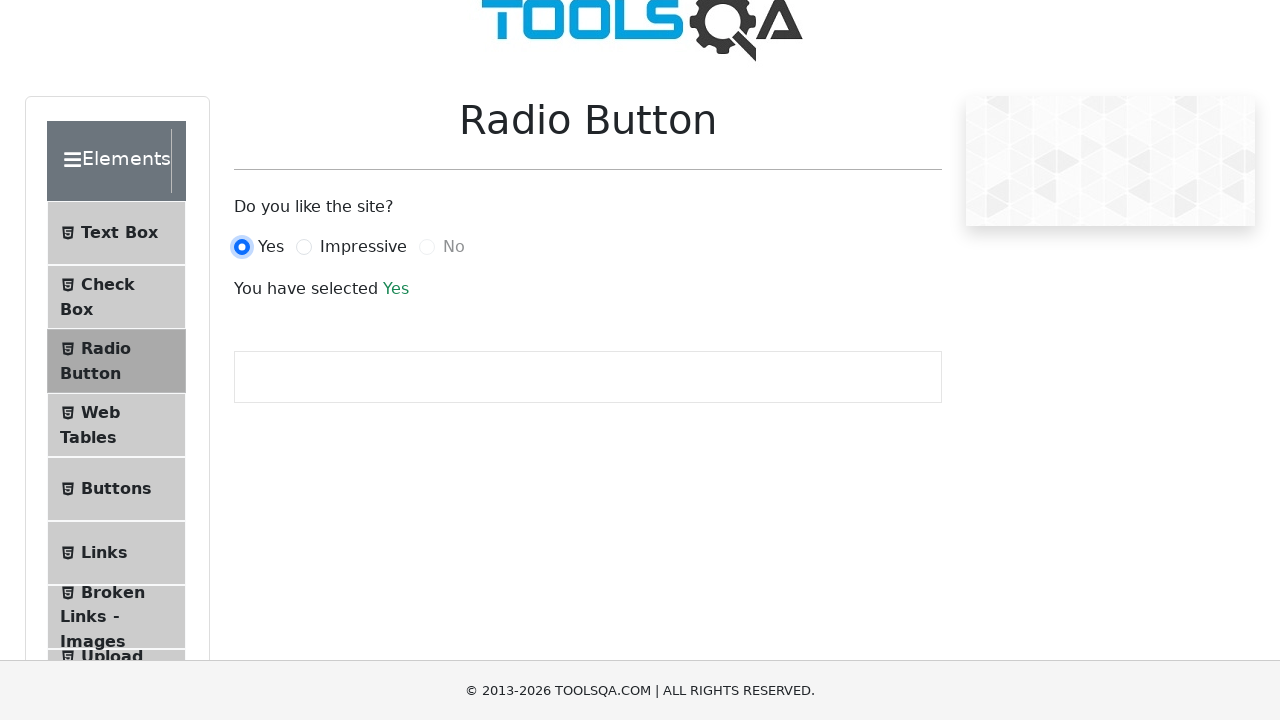

Clicked on 'Impressive' radio button at (363, 247) on xpath=//label[@for='impressiveRadio']
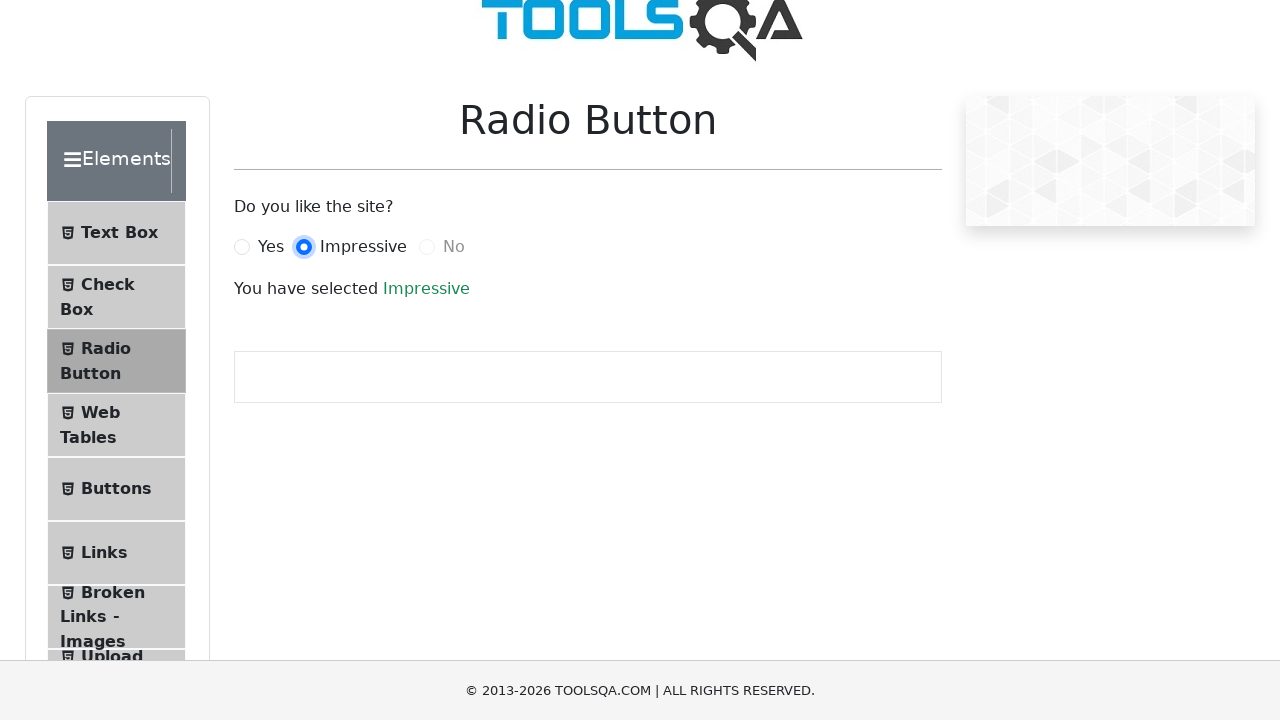

Verified success message updated for 'Impressive' selection
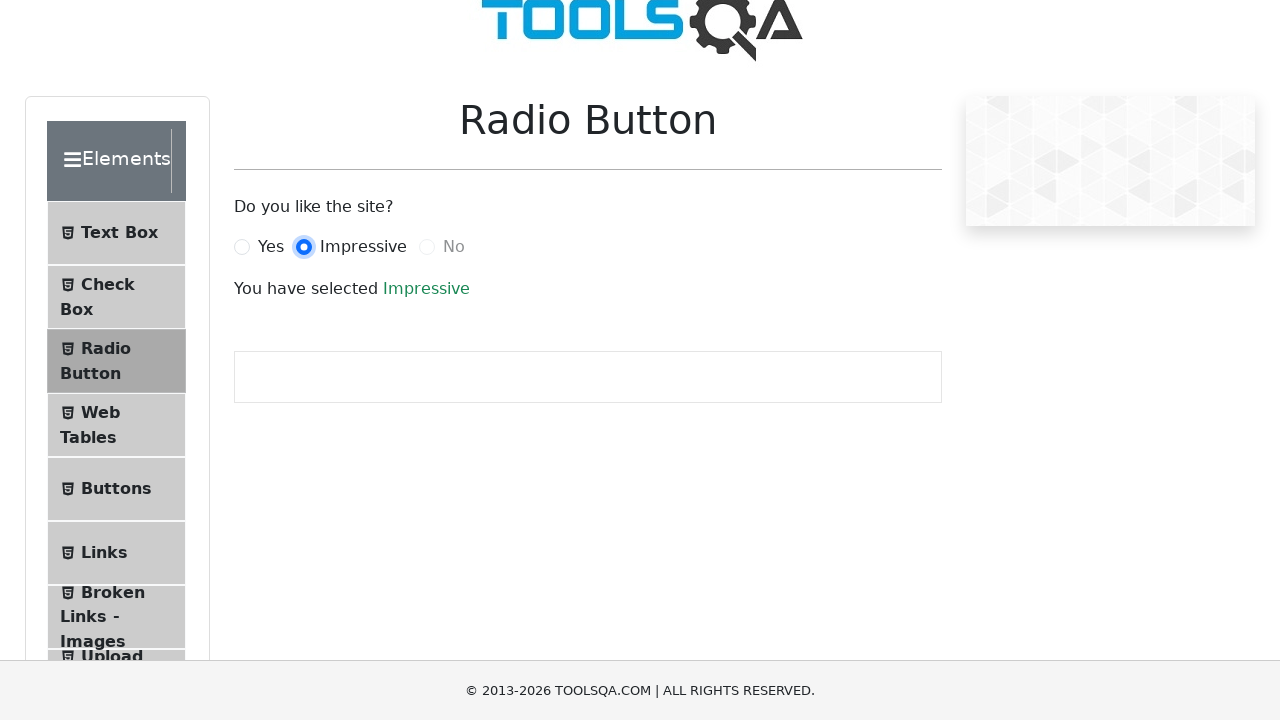

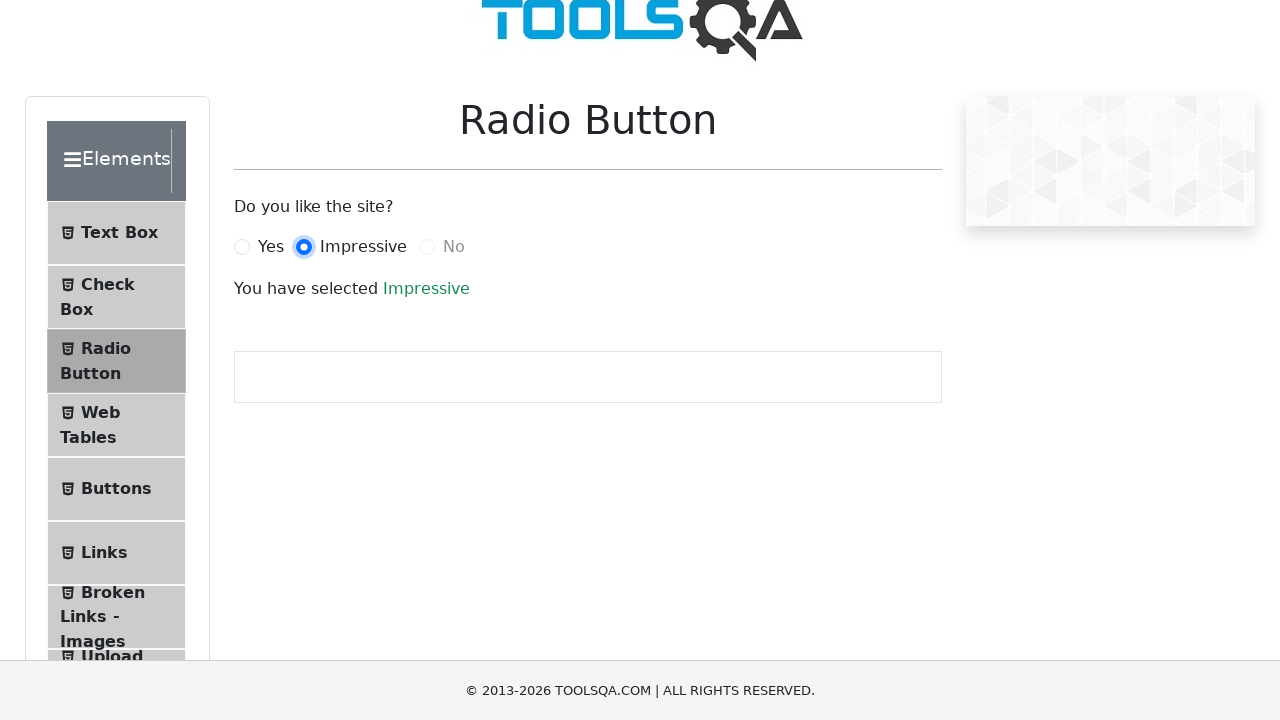